Tests alert popup interaction by clicking a button and dismissing the alert

Starting URL: https://testautomationpractice.blogspot.com

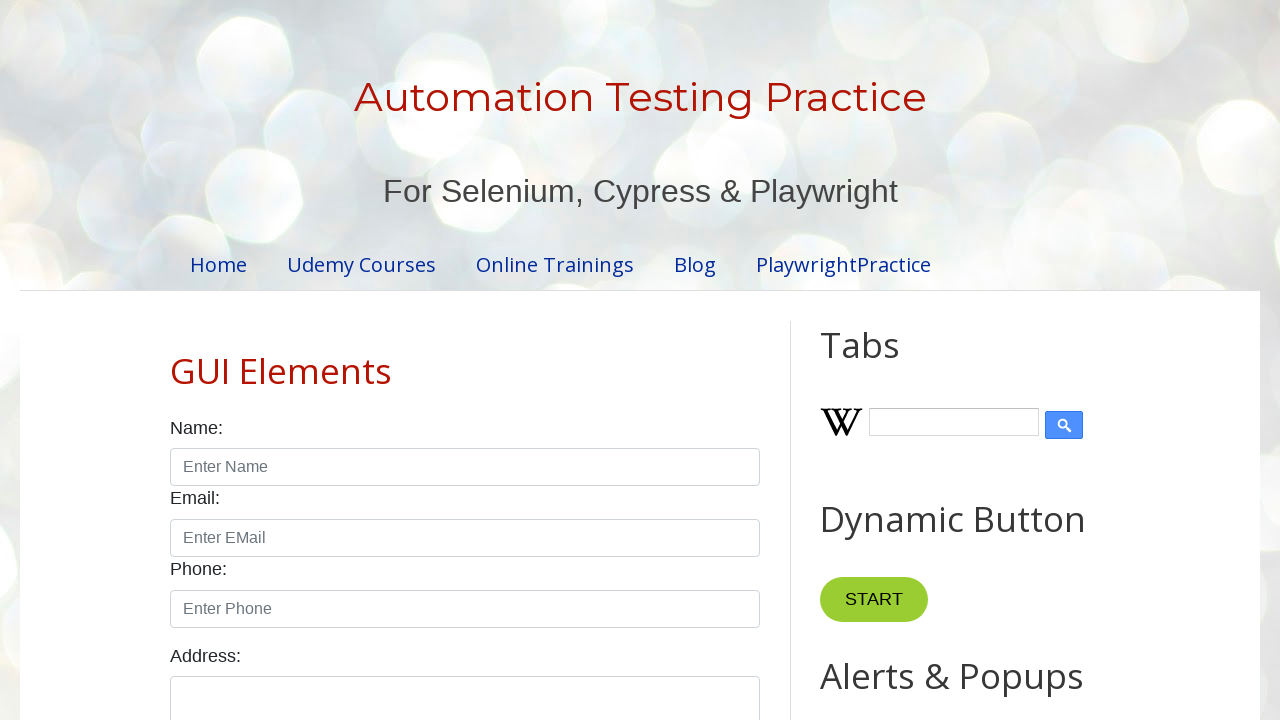

Clicked button to trigger alert popup at (888, 361) on xpath=//*[@id='HTML9']/div[1]/button
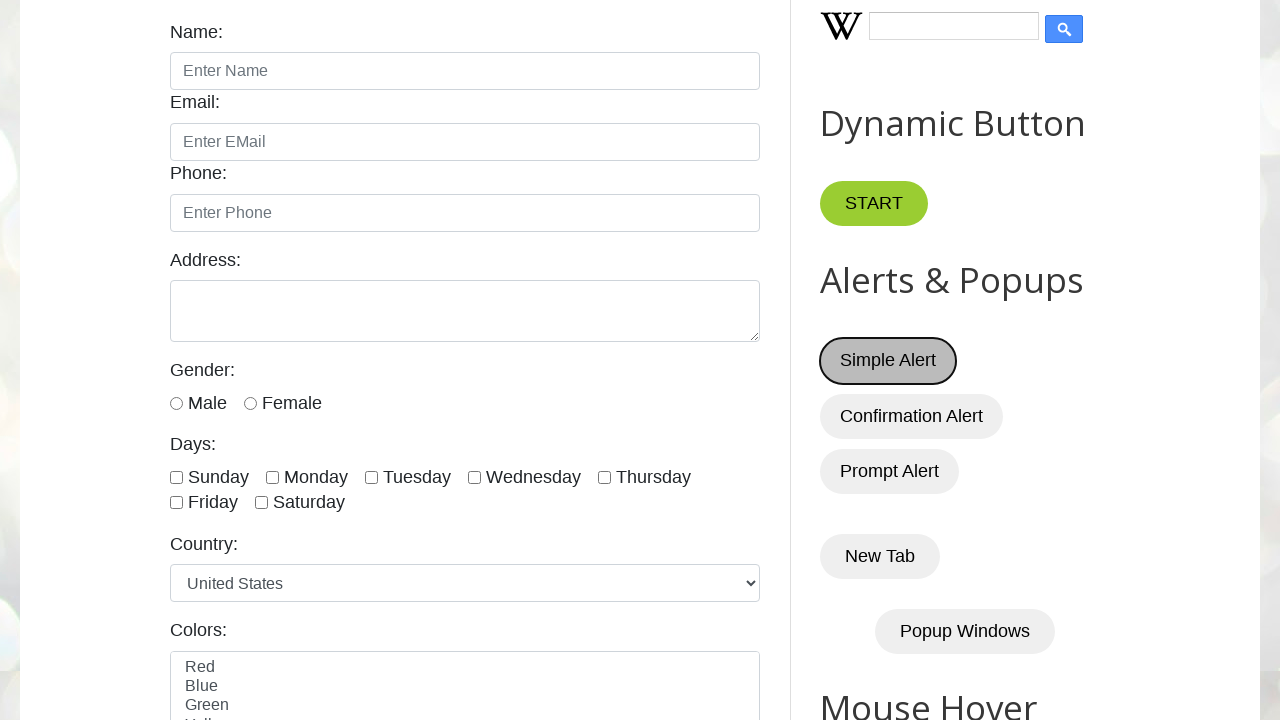

Set up dialog handler to dismiss alert
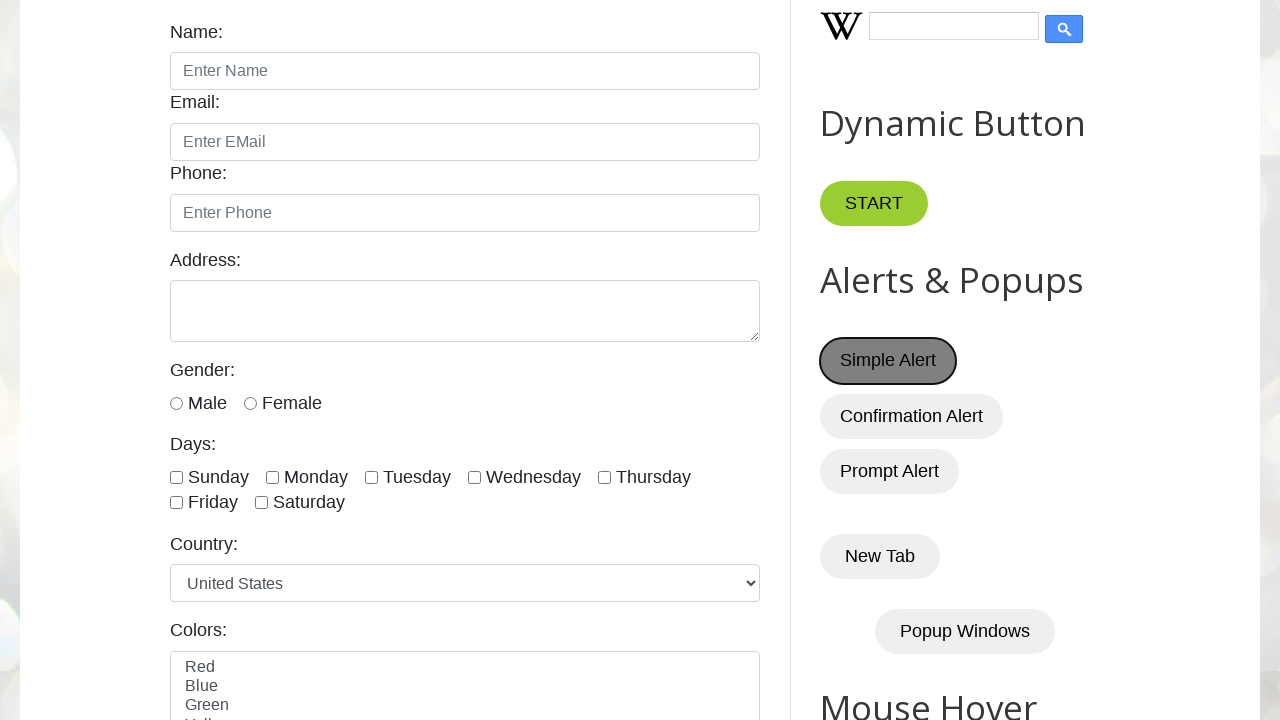

Waited 1 second for alert dismissal to complete
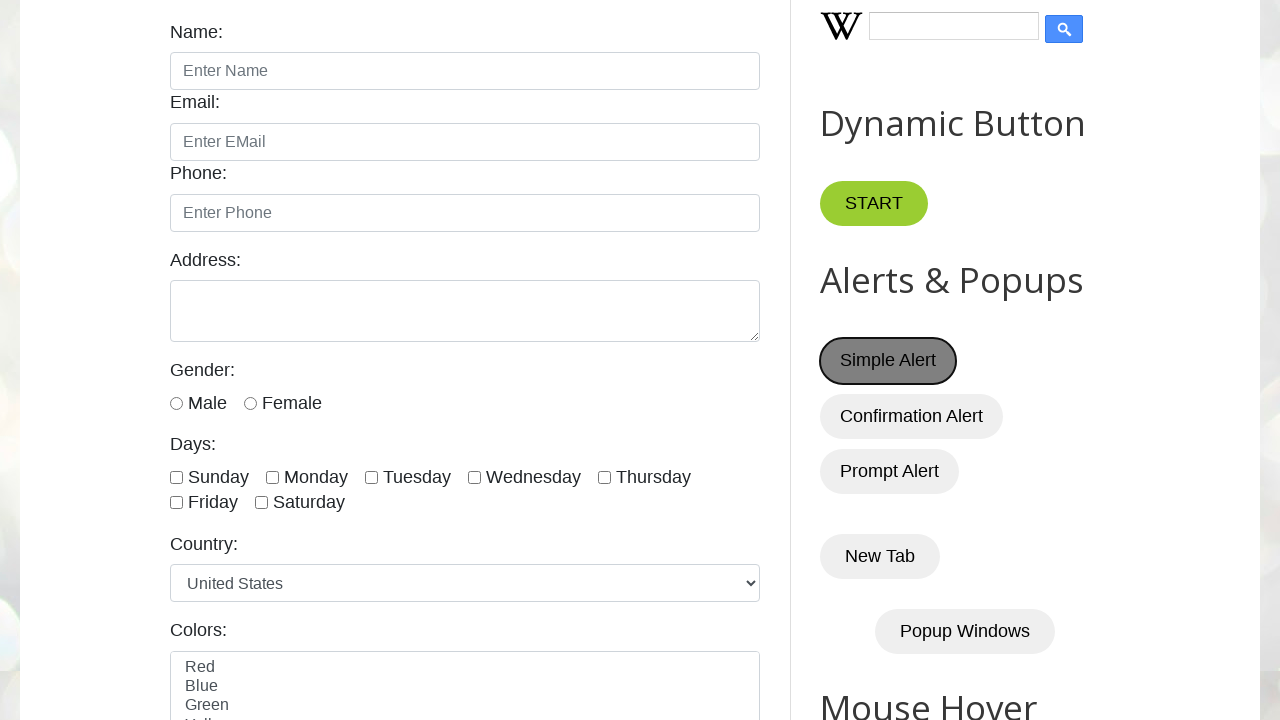

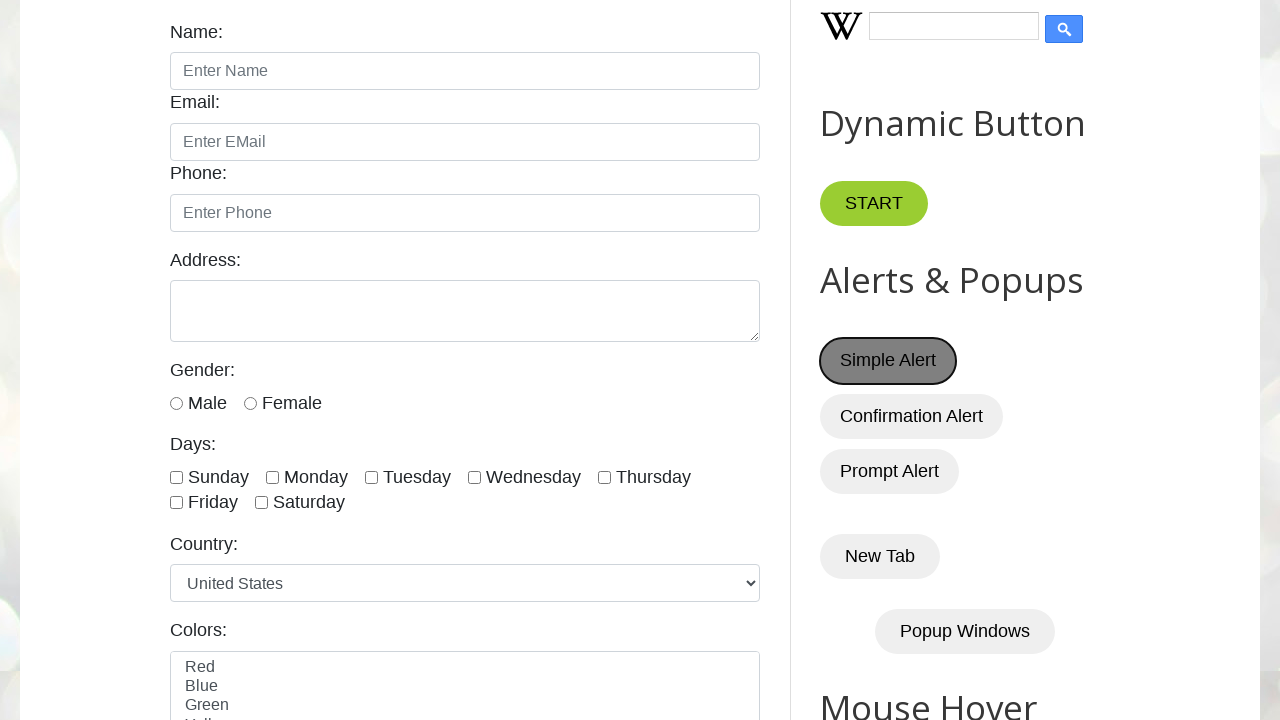